Tests dynamic loading with a longer timeout setting by clicking a start button and verifying the "Hello World!" text appears.

Starting URL: https://automationfc.github.io/dynamic-loading/

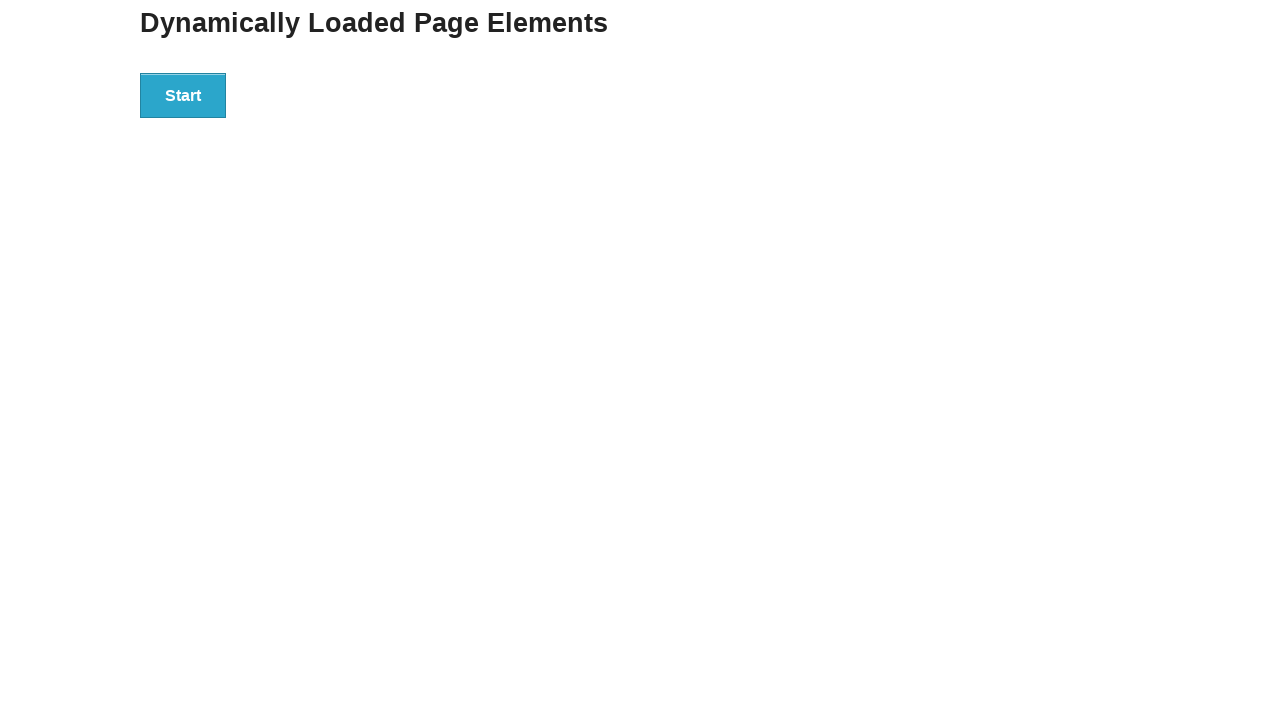

Clicked the start button to trigger dynamic loading at (183, 95) on div#start > button
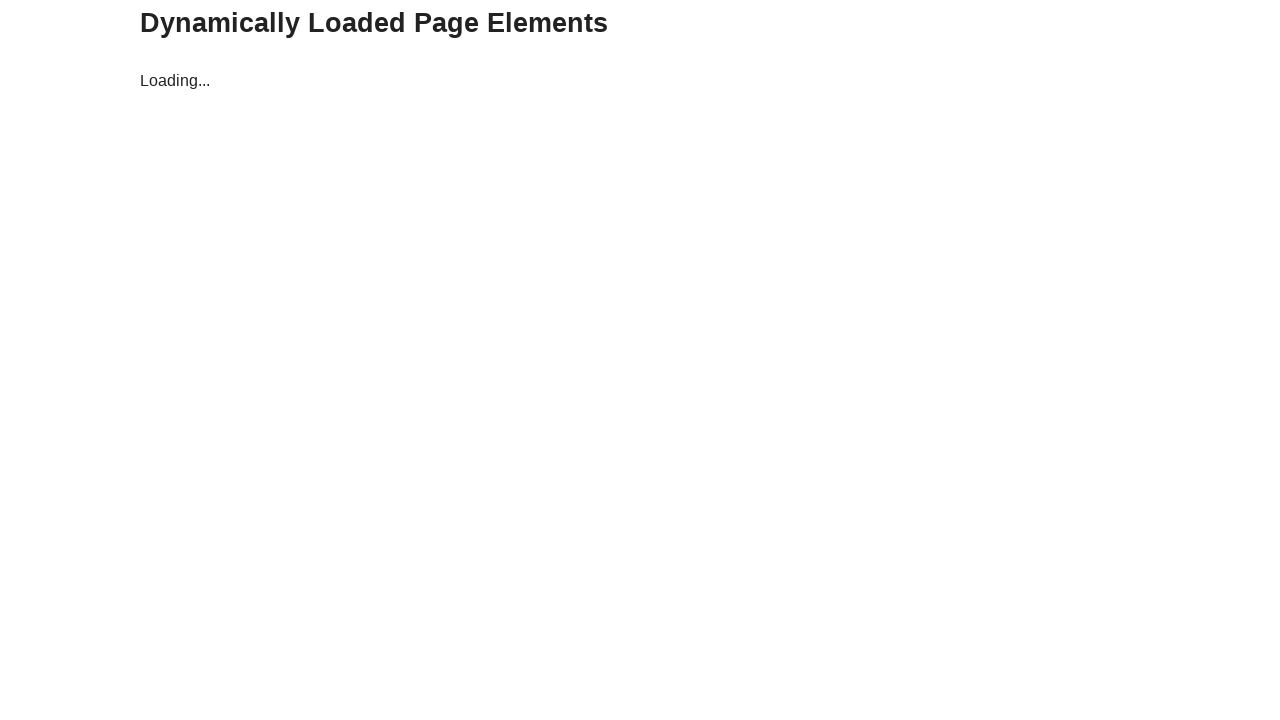

Waited for 'Hello World!' text to appear after dynamic loading
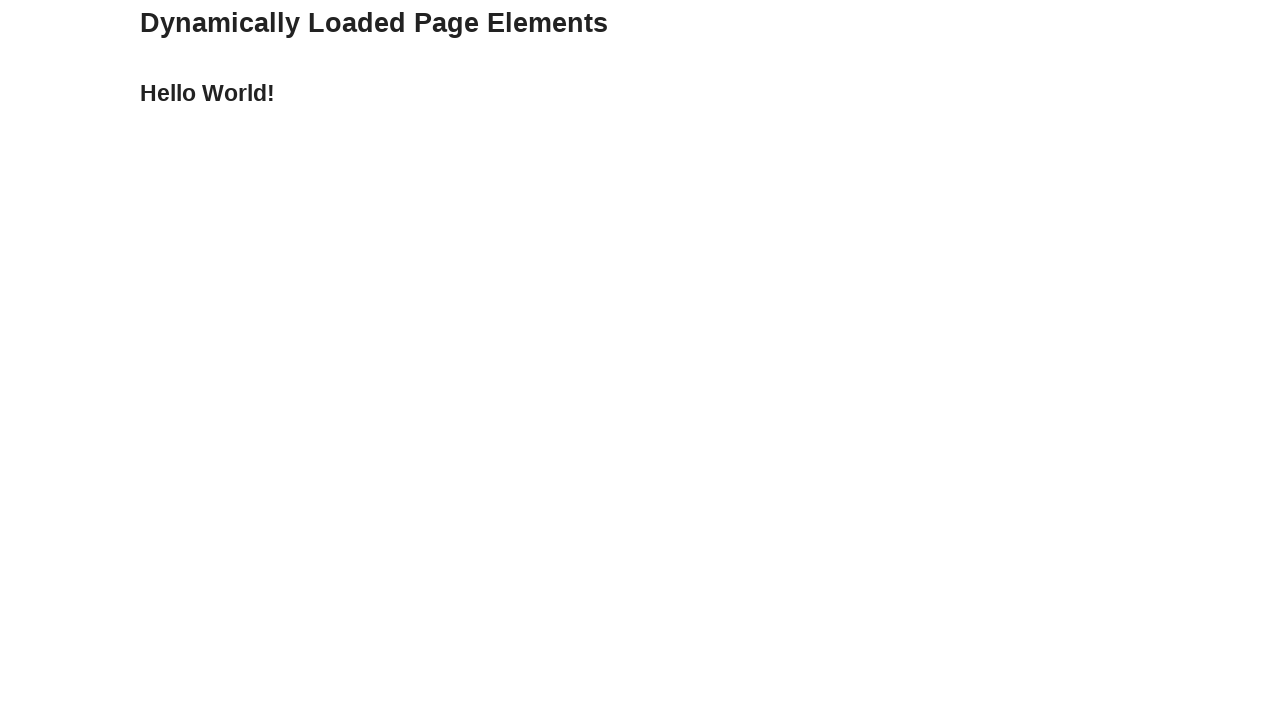

Retrieved the finish text content
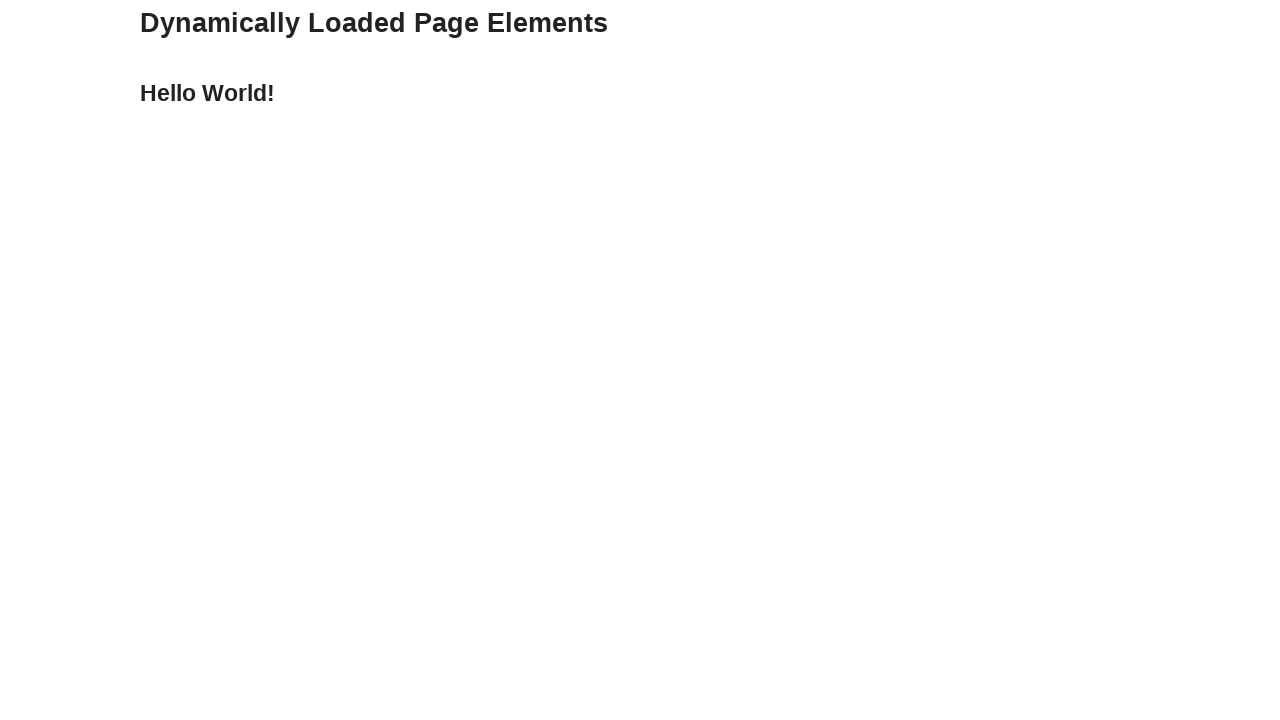

Verified that finish text equals 'Hello World!'
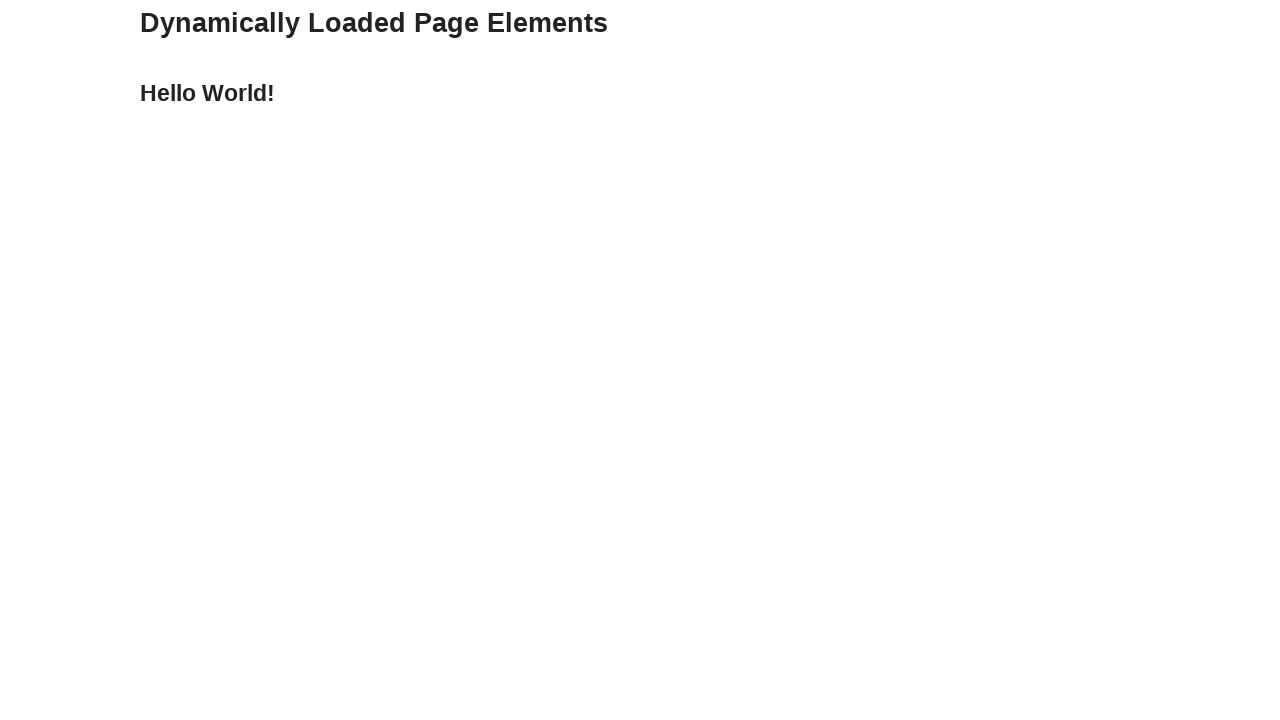

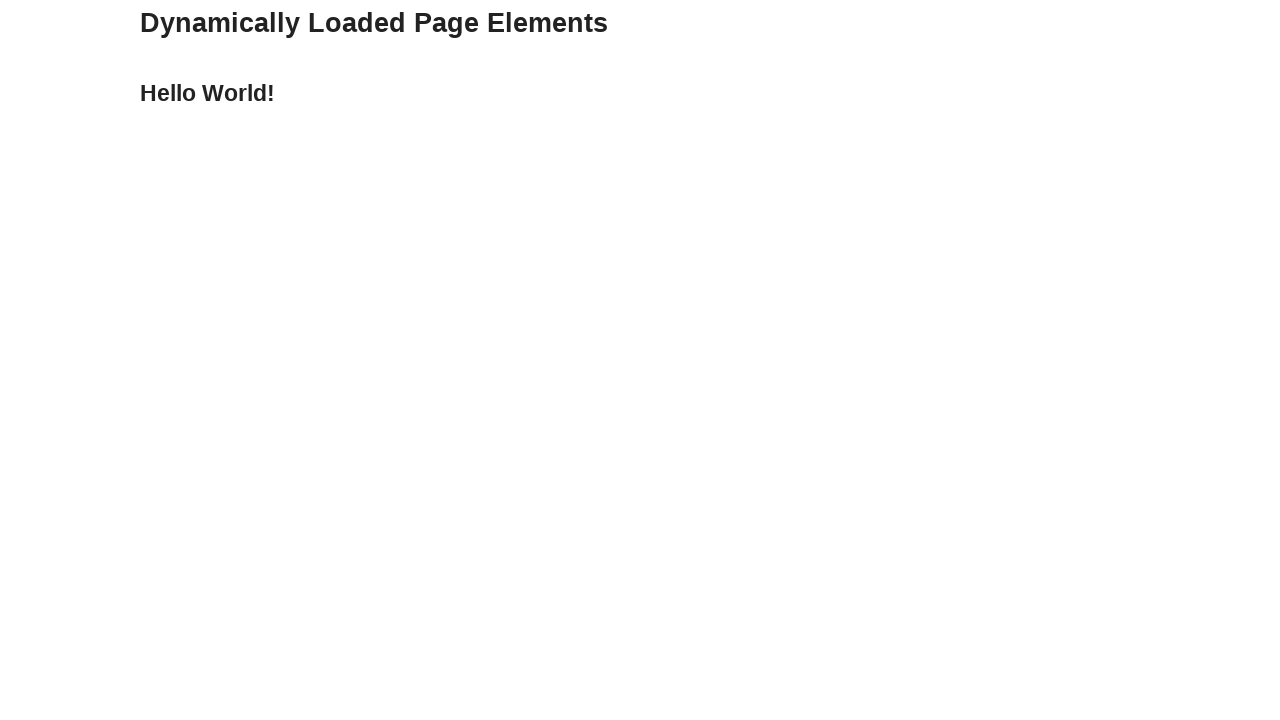